Scrolls to an element in the footer of the page

Starting URL: https://webdriver.io/

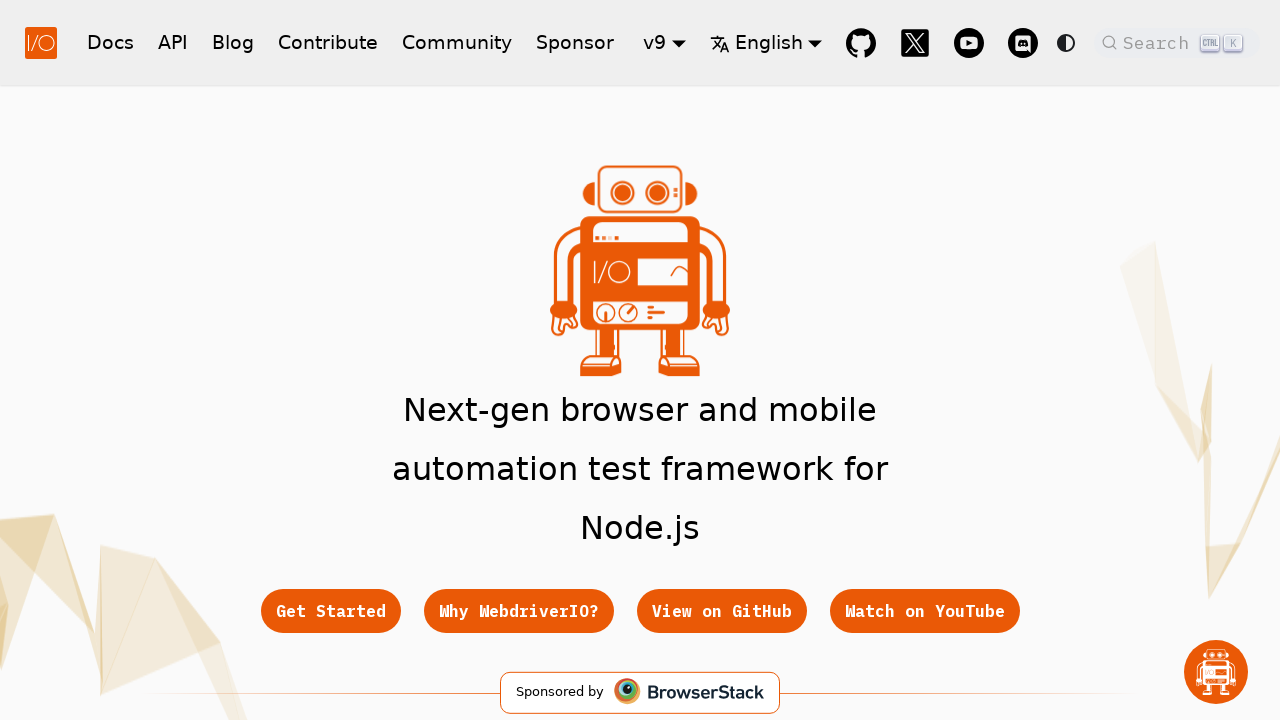

Located Get Started link in footer
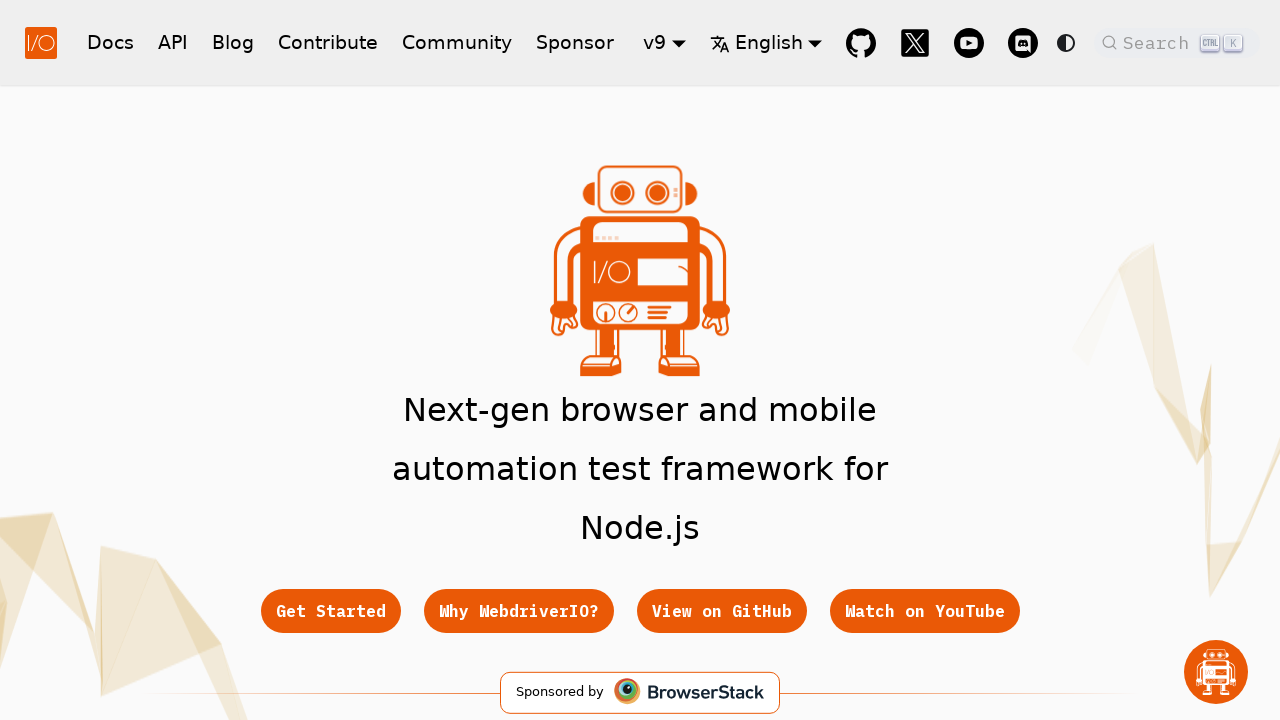

Scrolled to Get Started link in footer
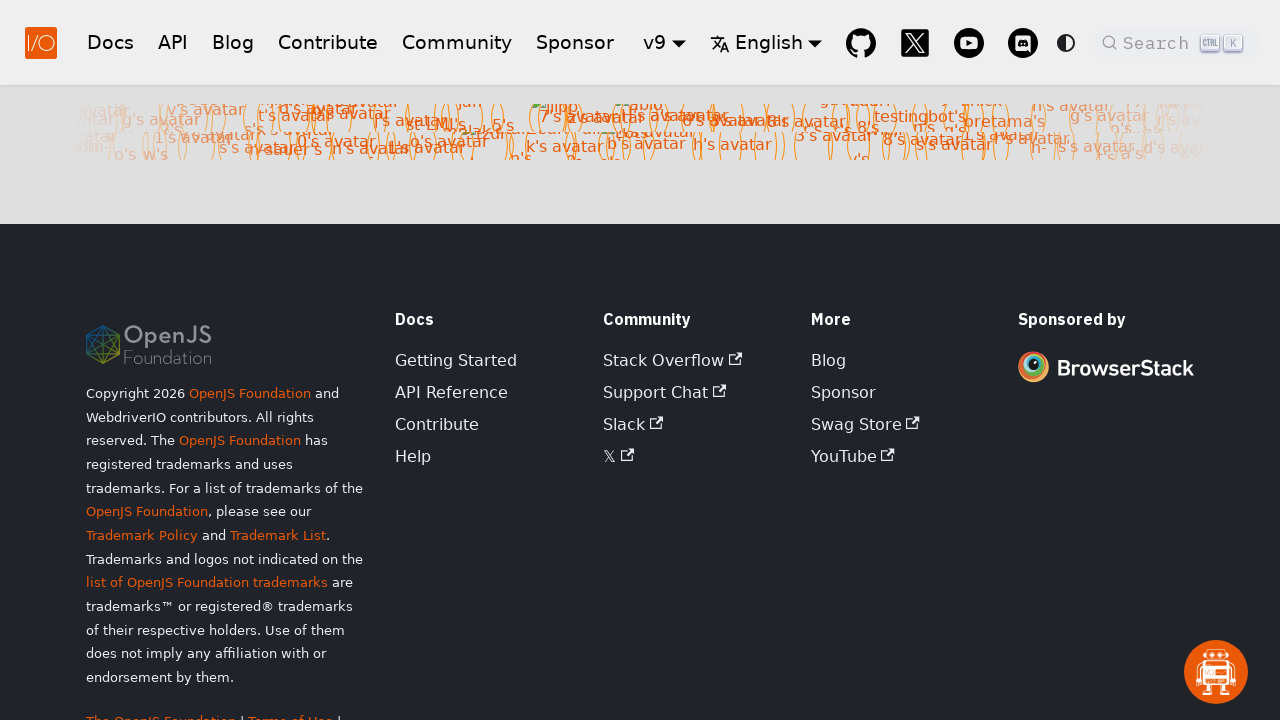

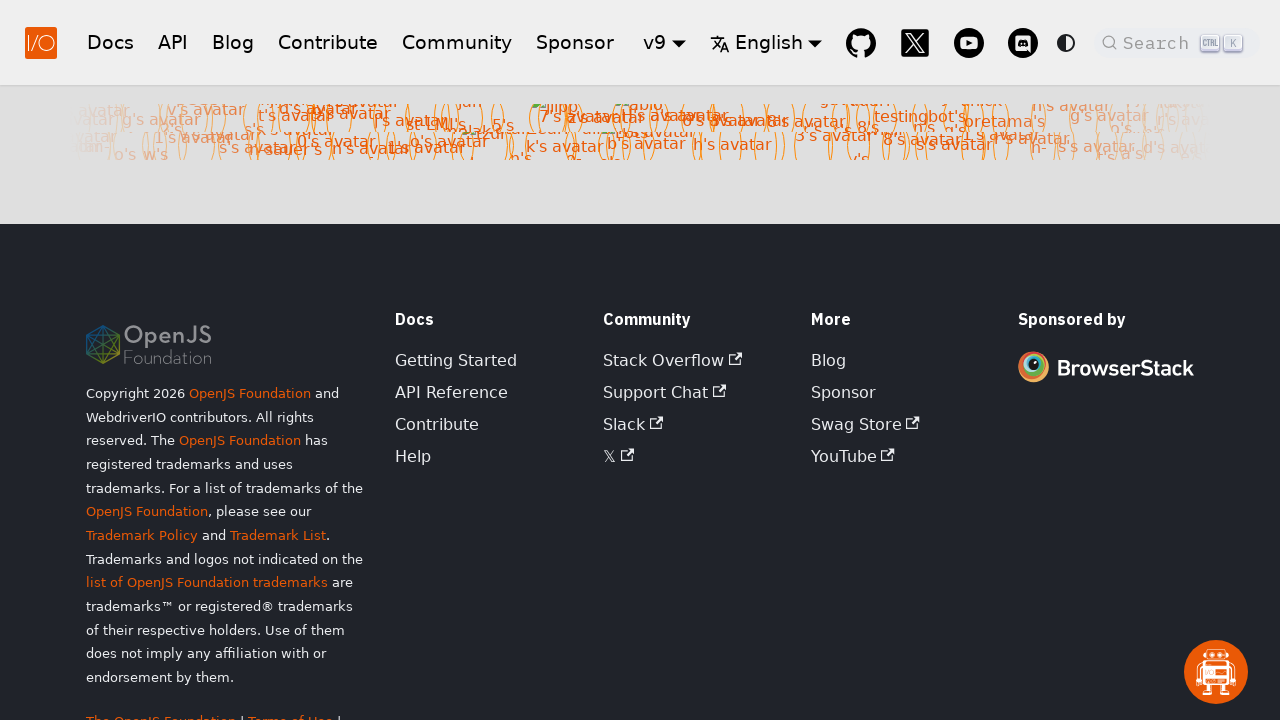